Tests a comprehensive form submission by filling in personal details including name, email, phone, address, country, date, gender selection, and checkbox before submitting.

Starting URL: https://letcode.in/forms

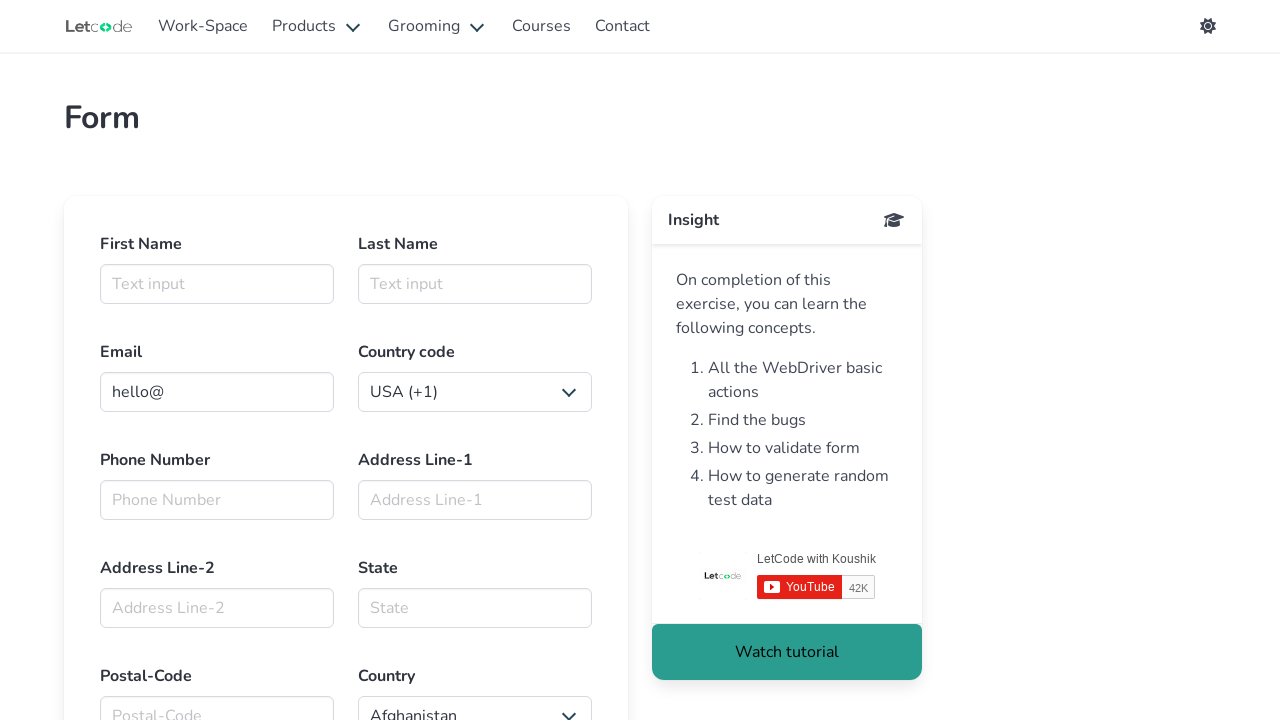

Filled first name field with 'Roronoa' on #firstname
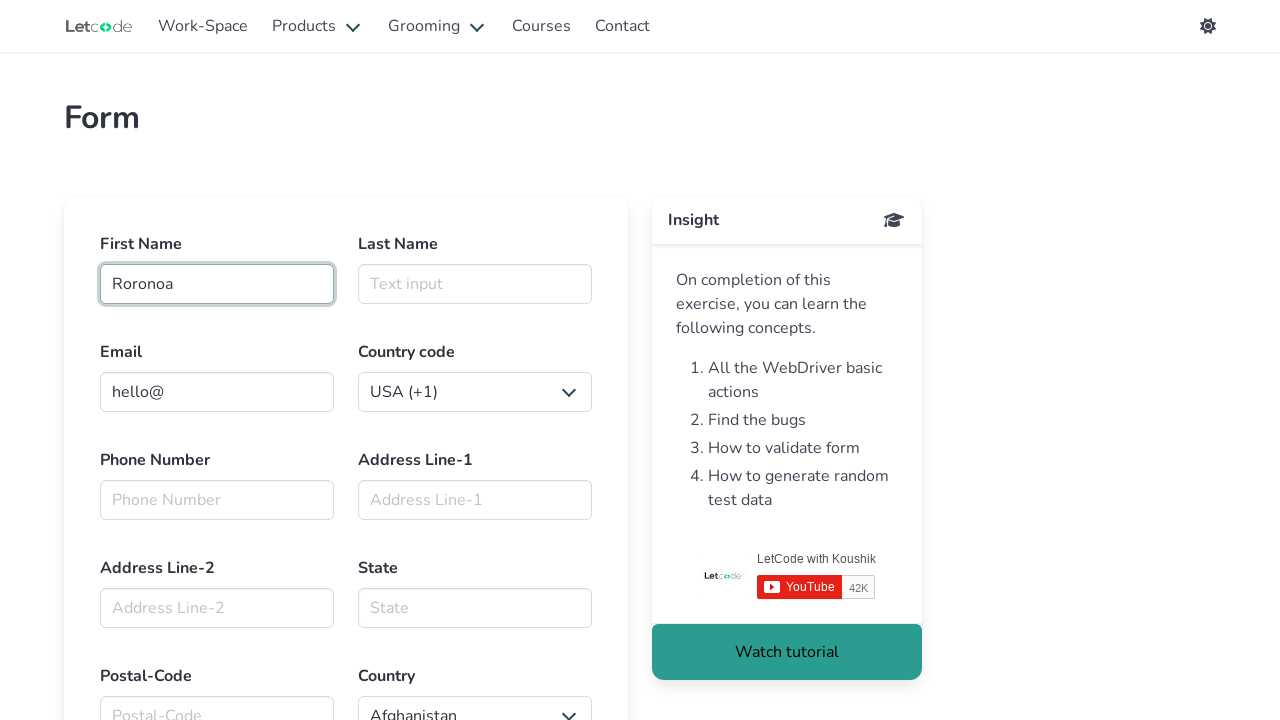

Filled last name field with 'Zoro' on #lasttname
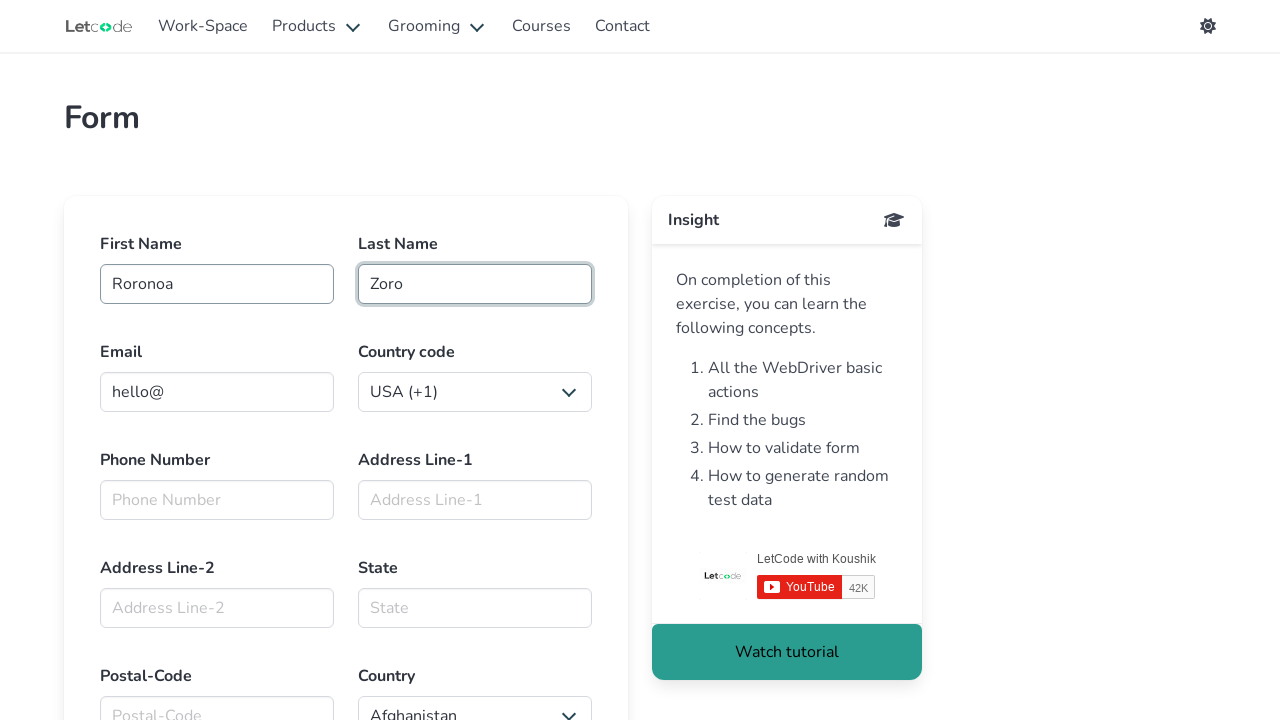

Clicked email field at (217, 392) on #email
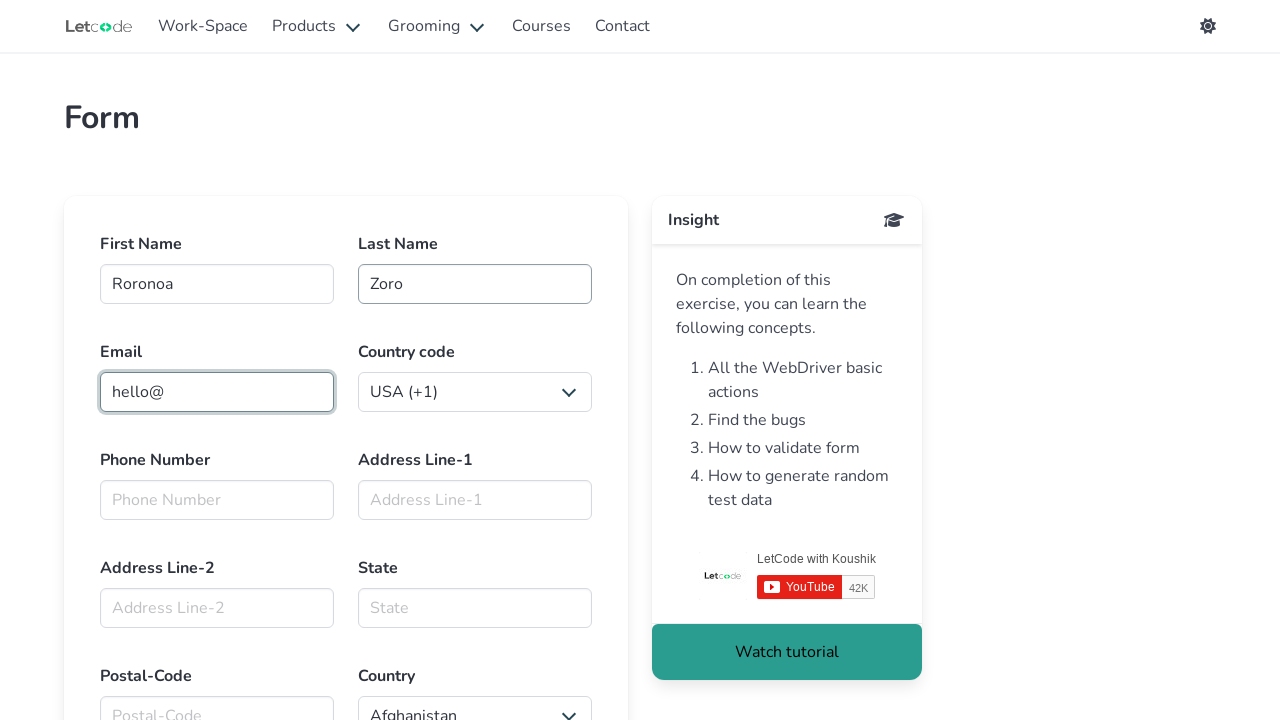

Entered email domain 'gmail.com'
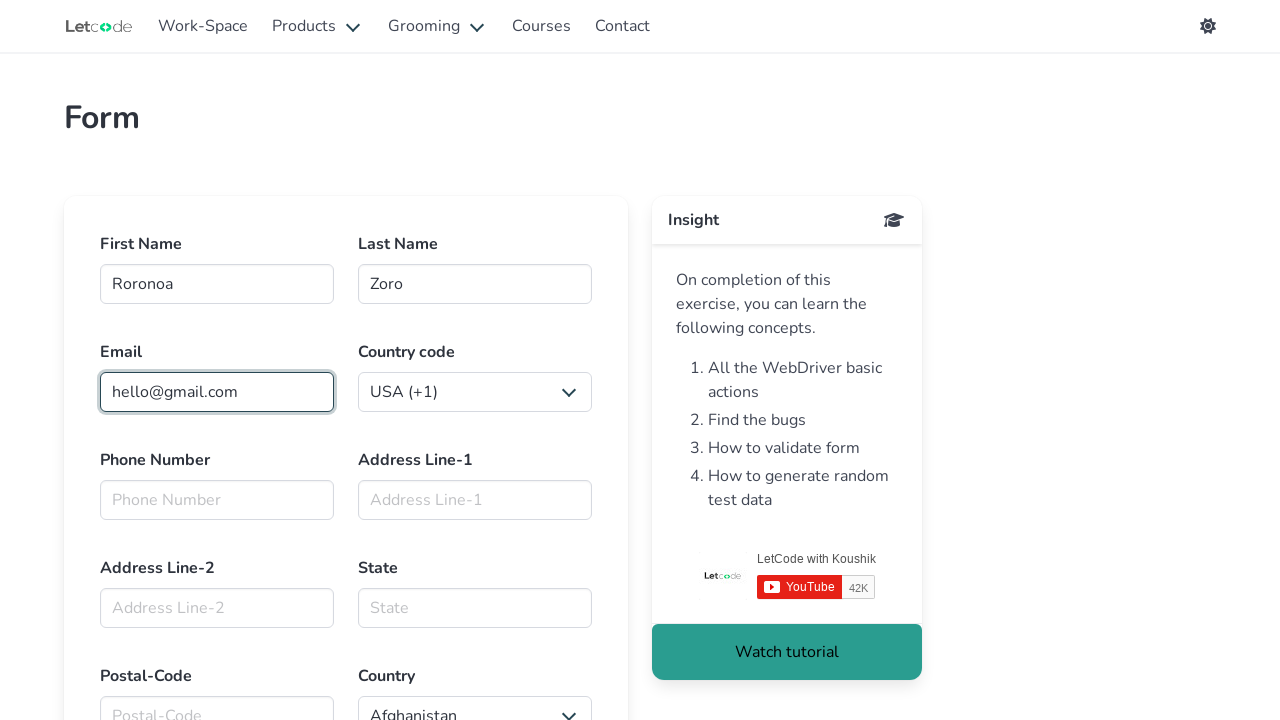

Clicked country code dropdown at (475, 392) on xpath=//label[@id='countrycode']/../div
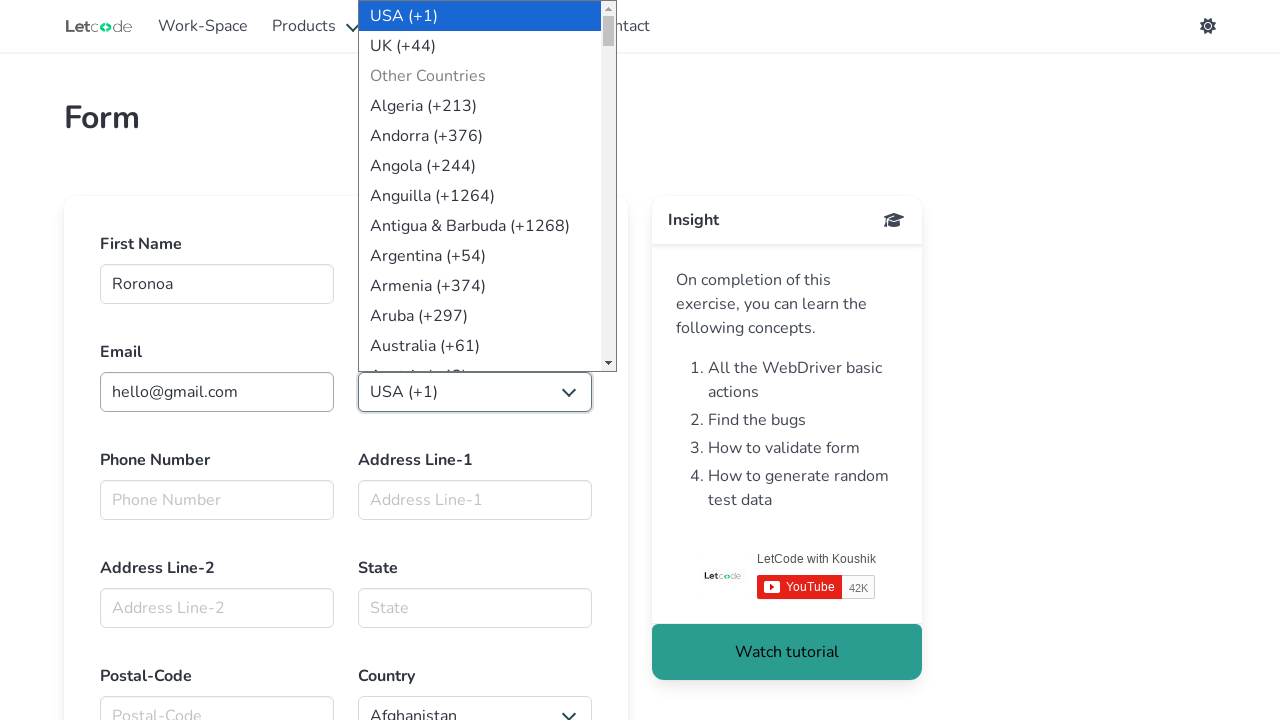

Selected country code '91' (India) on xpath=//label[@id='countrycode']/../div >> select
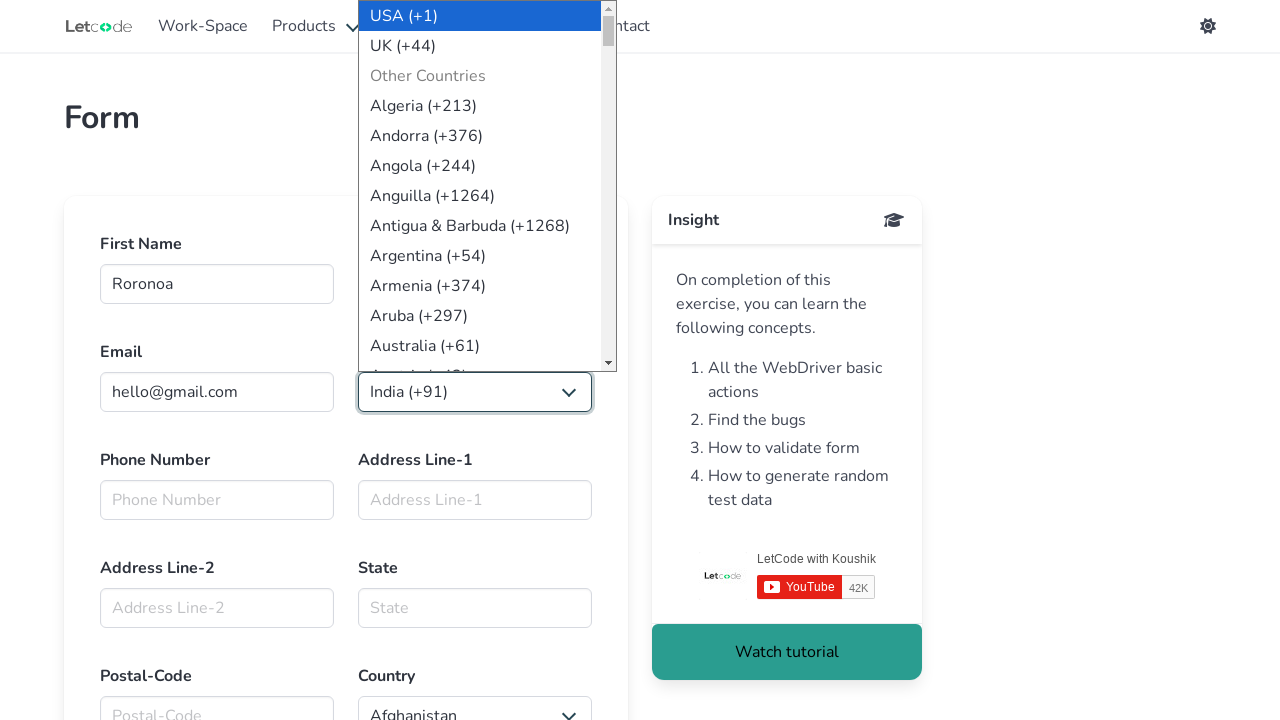

Filled phone number field with '1234567890' on #Phno
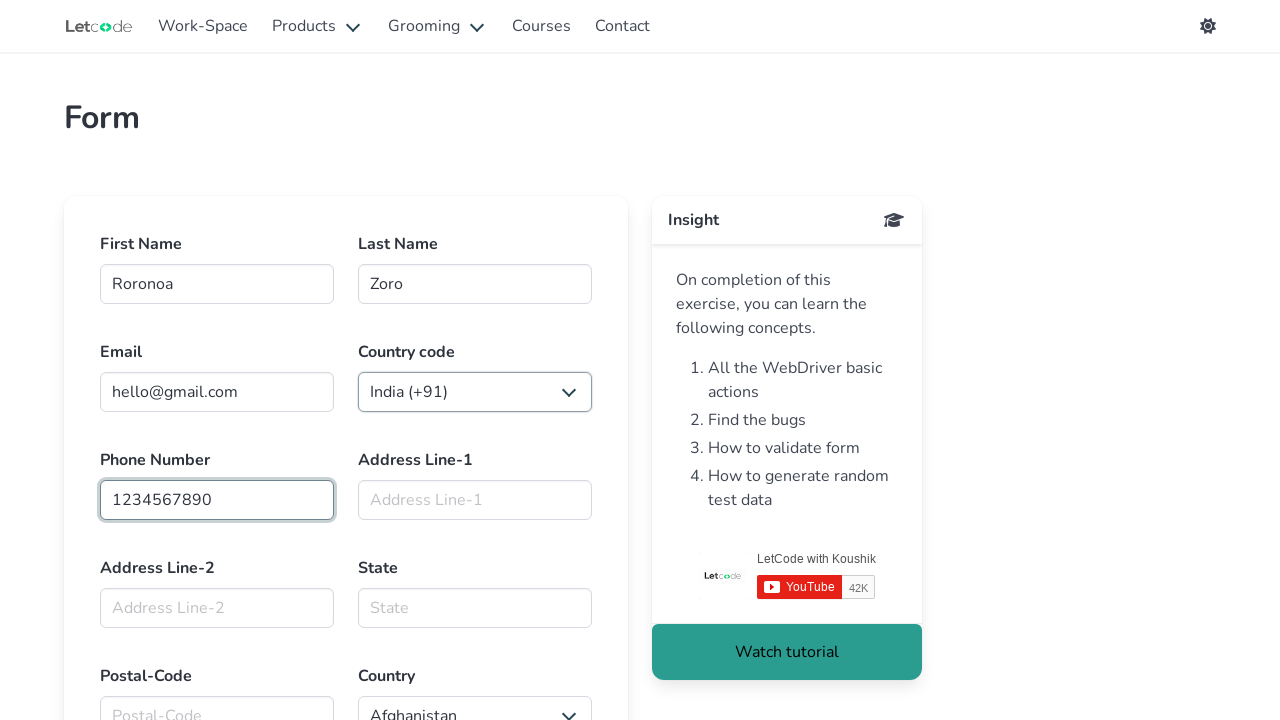

Filled address line 1 with '123' on #Addl1
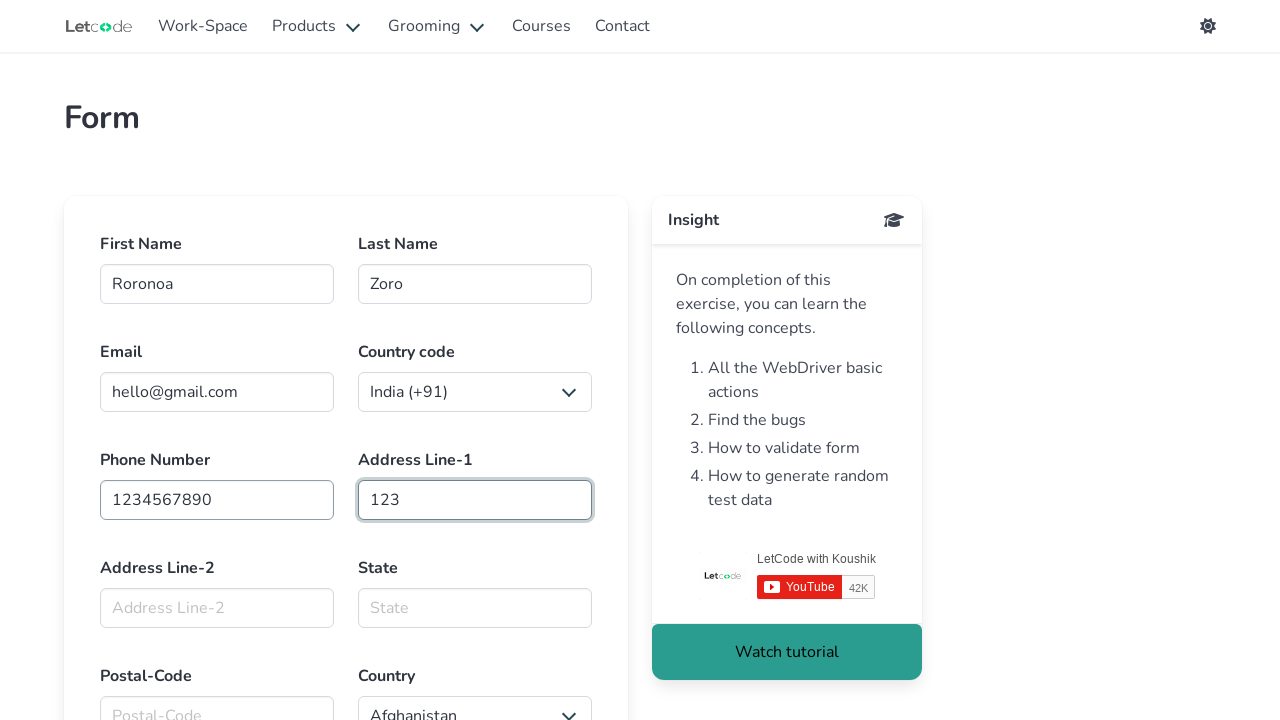

Filled address line 2 with 'ABC' on #Addl2
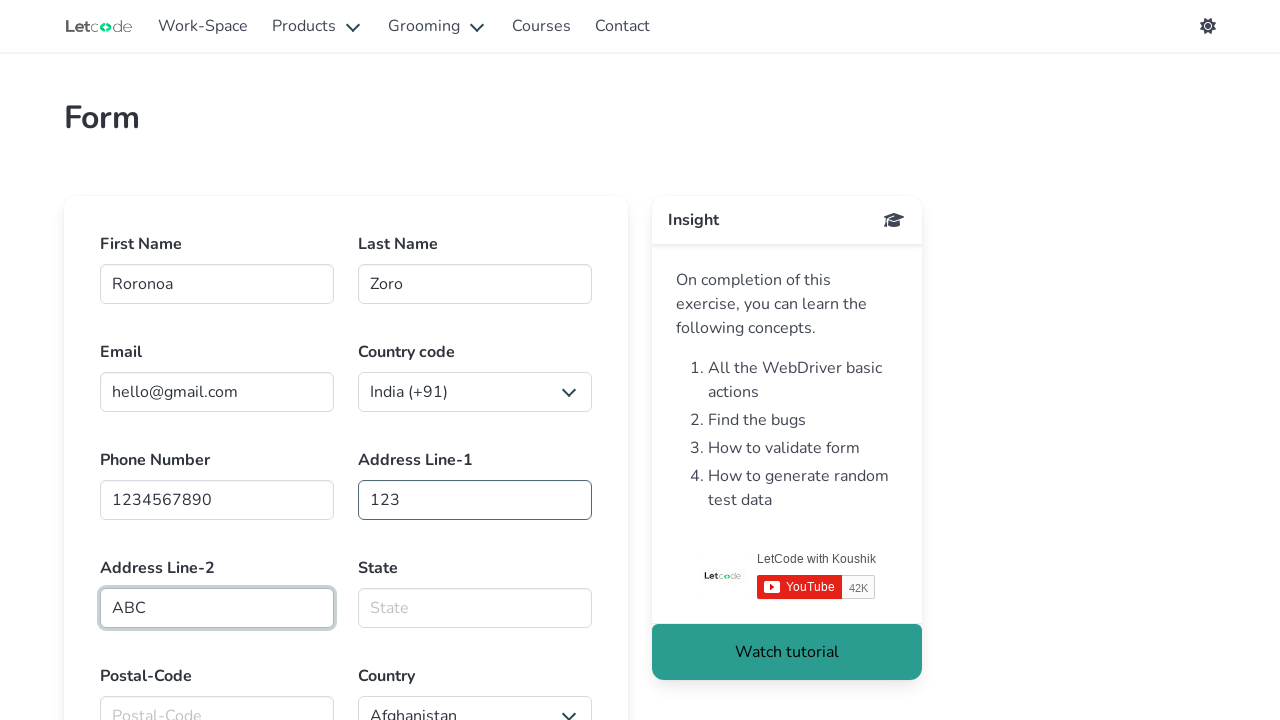

Filled state field with 'TN' on #state
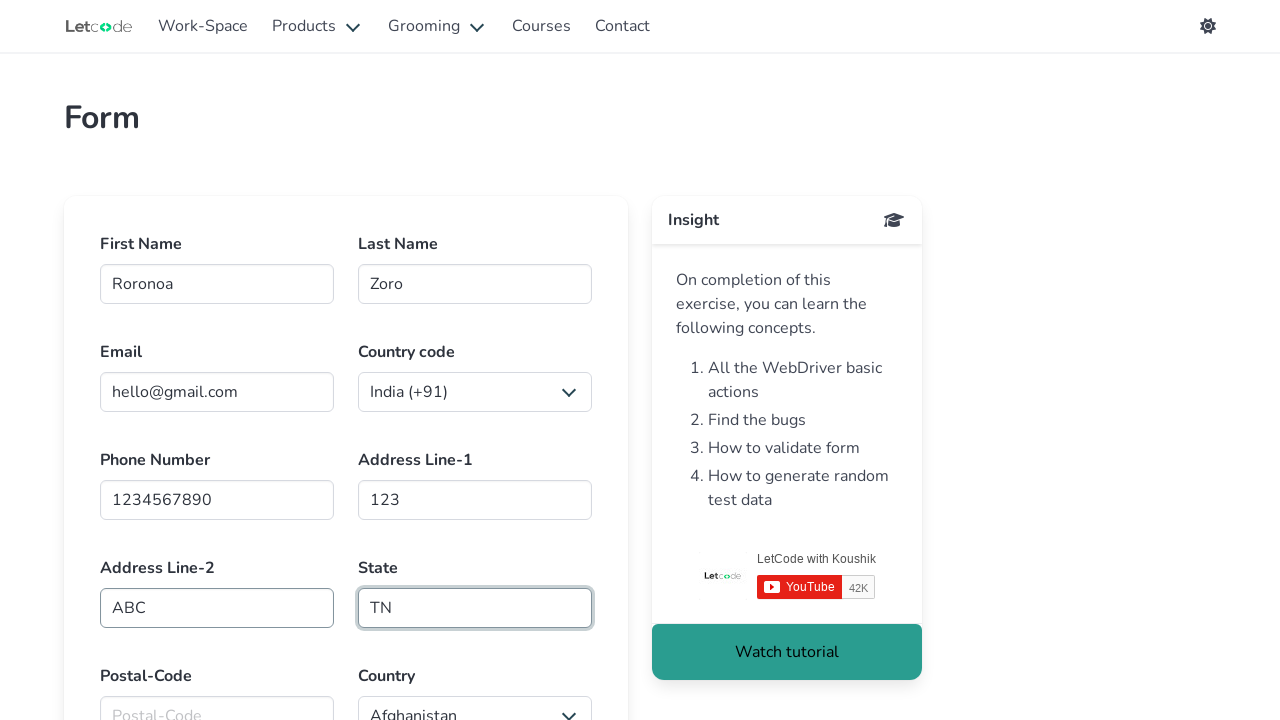

Filled postal code field with '123456' on #postalcode
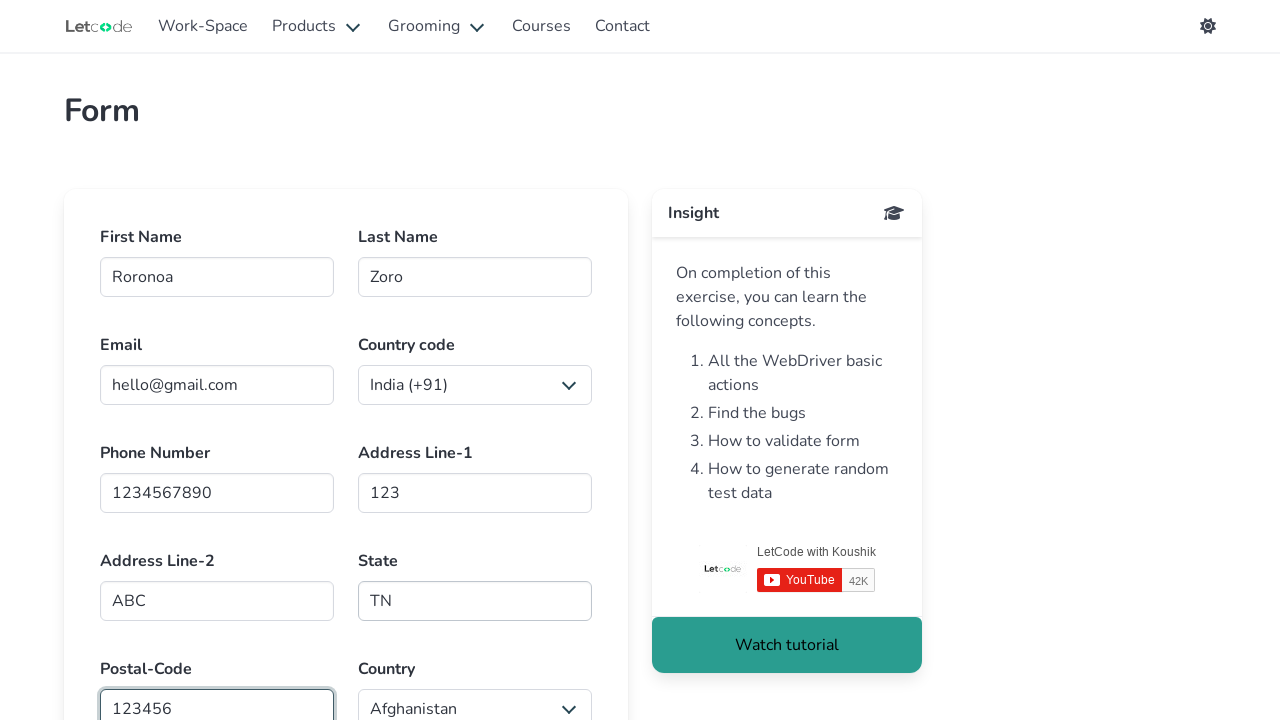

Clicked country dropdown at (475, 700) on xpath=//label[@id='country']/../div
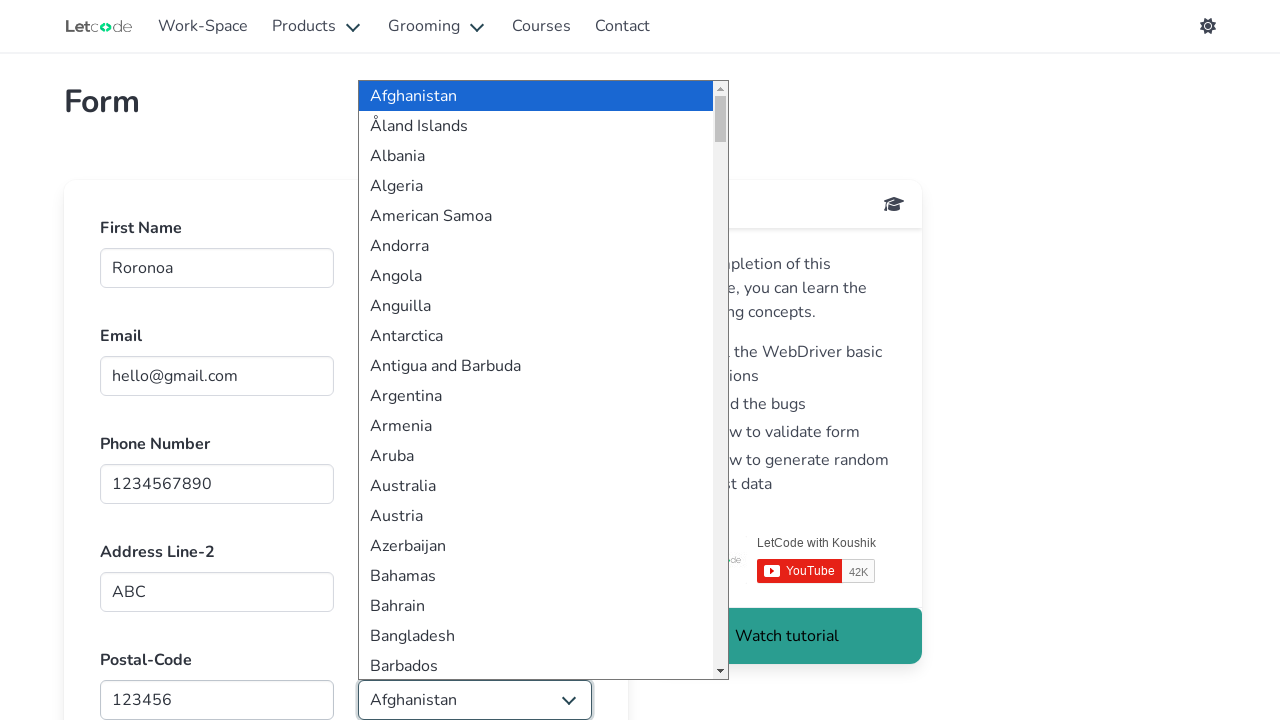

Selected country 'India' on xpath=//label[@id='country']/../div >> select
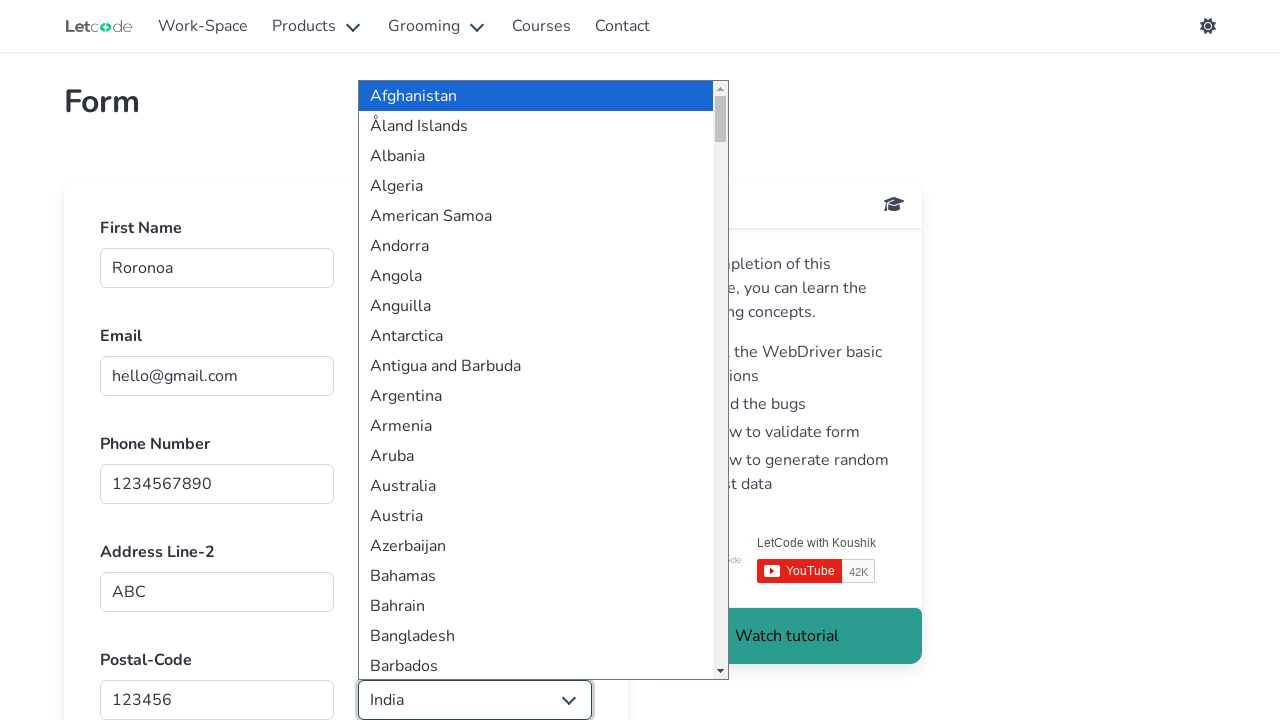

Filled date field with '2025-09-10' on #Date
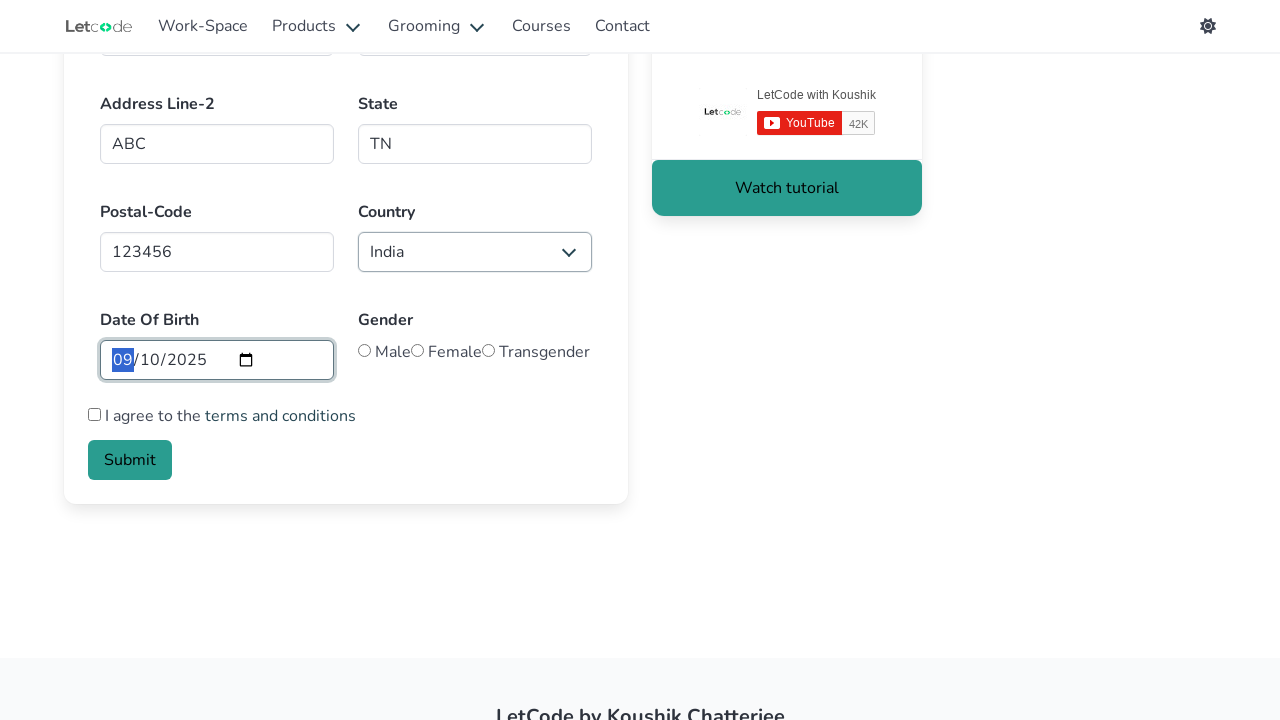

Selected male gender option at (364, 350) on #male
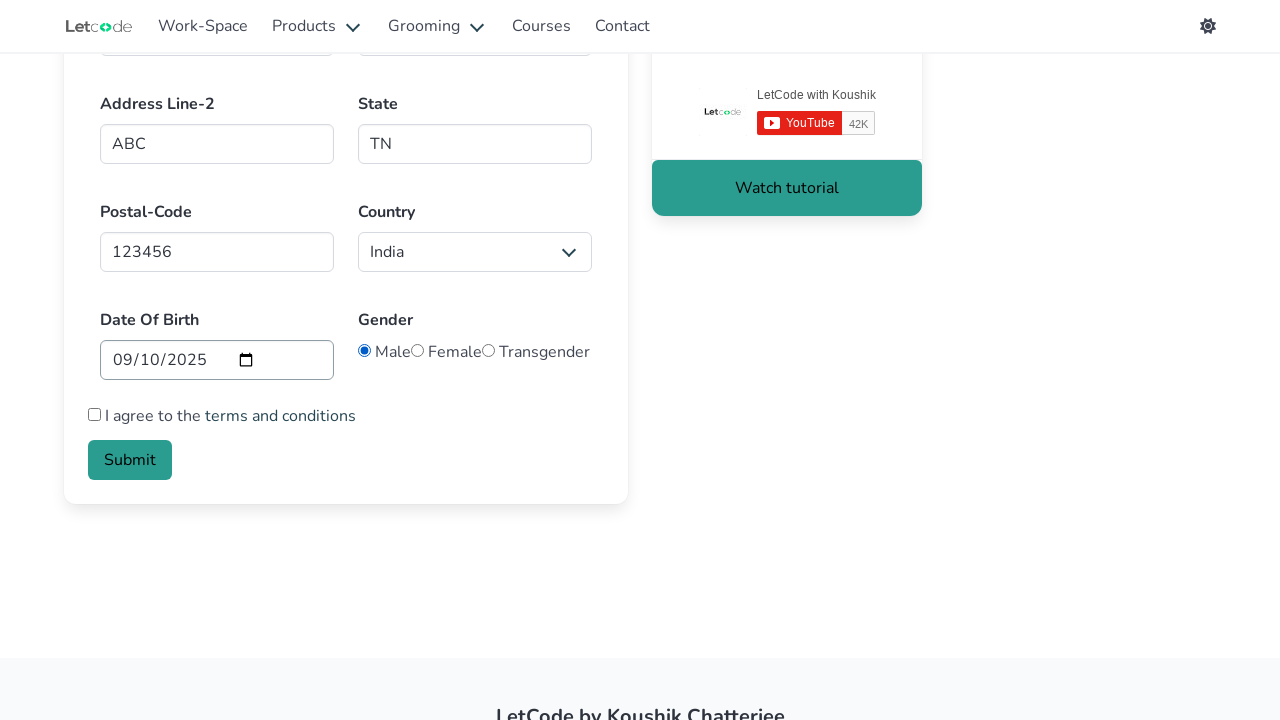

Checked the checkbox at (94, 414) on xpath=//input[@type='checkbox']
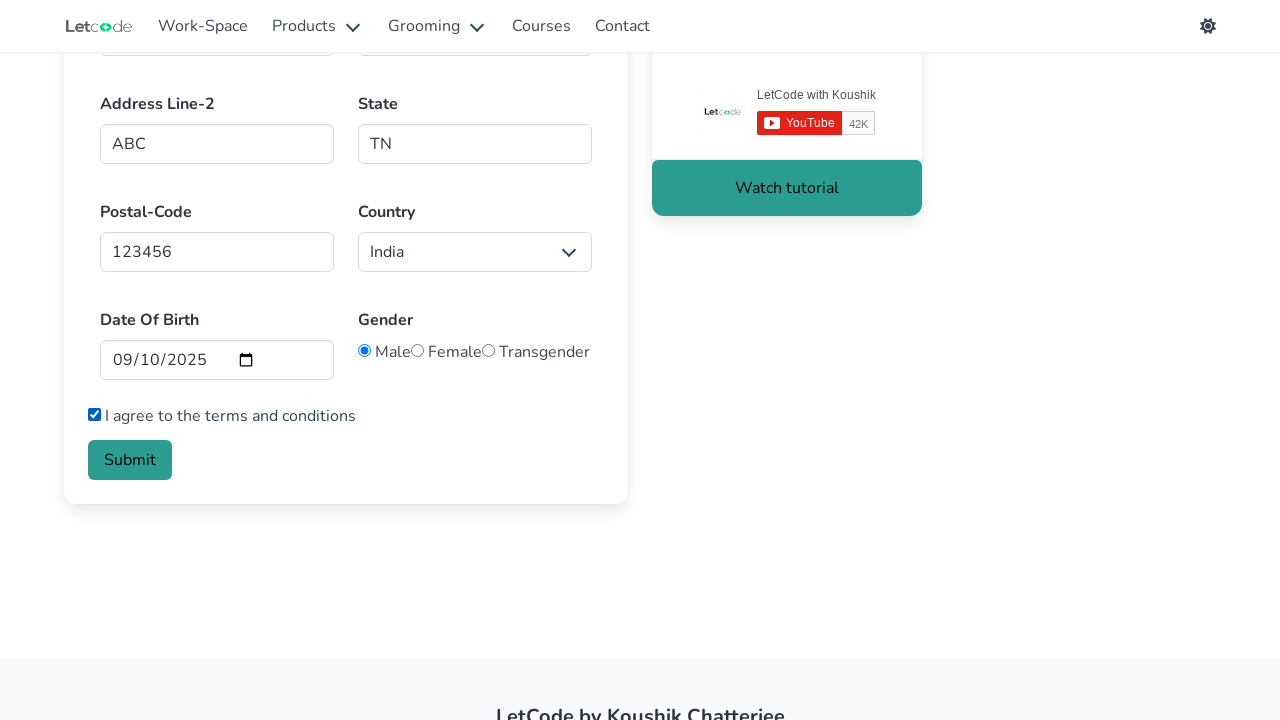

Clicked submit button to submit the form at (130, 460) on xpath=//input[@type='submit']
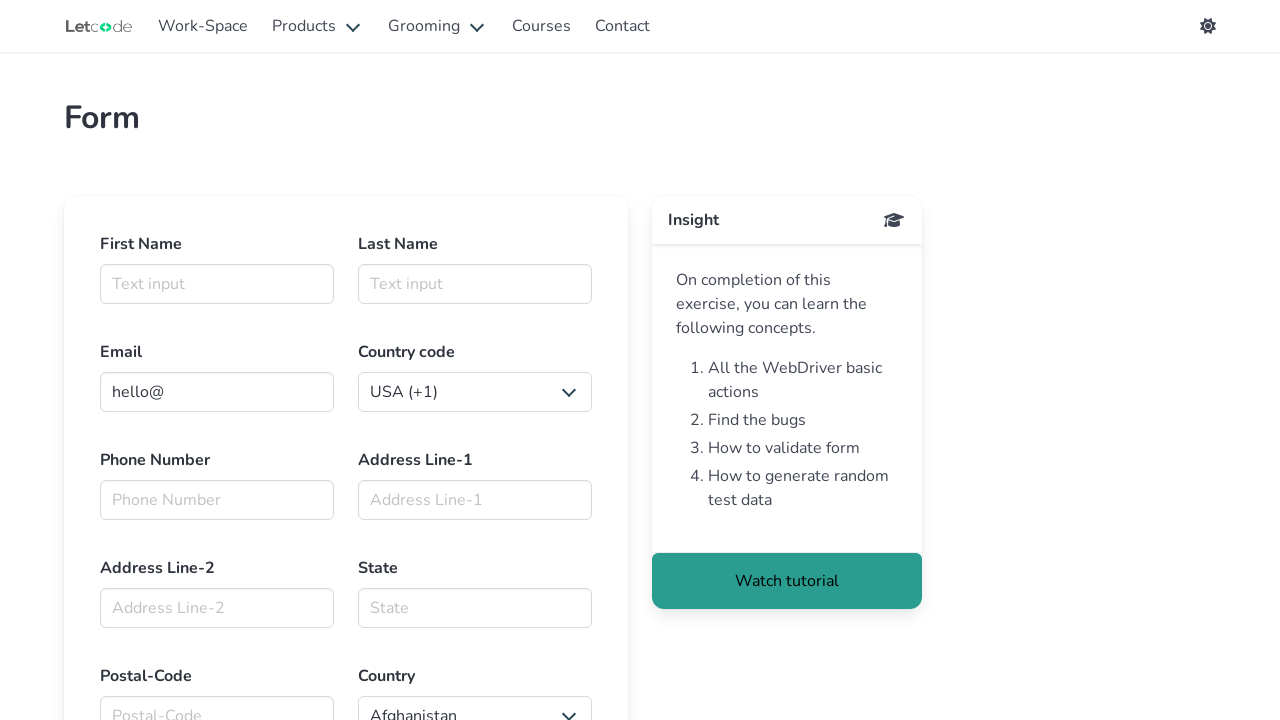

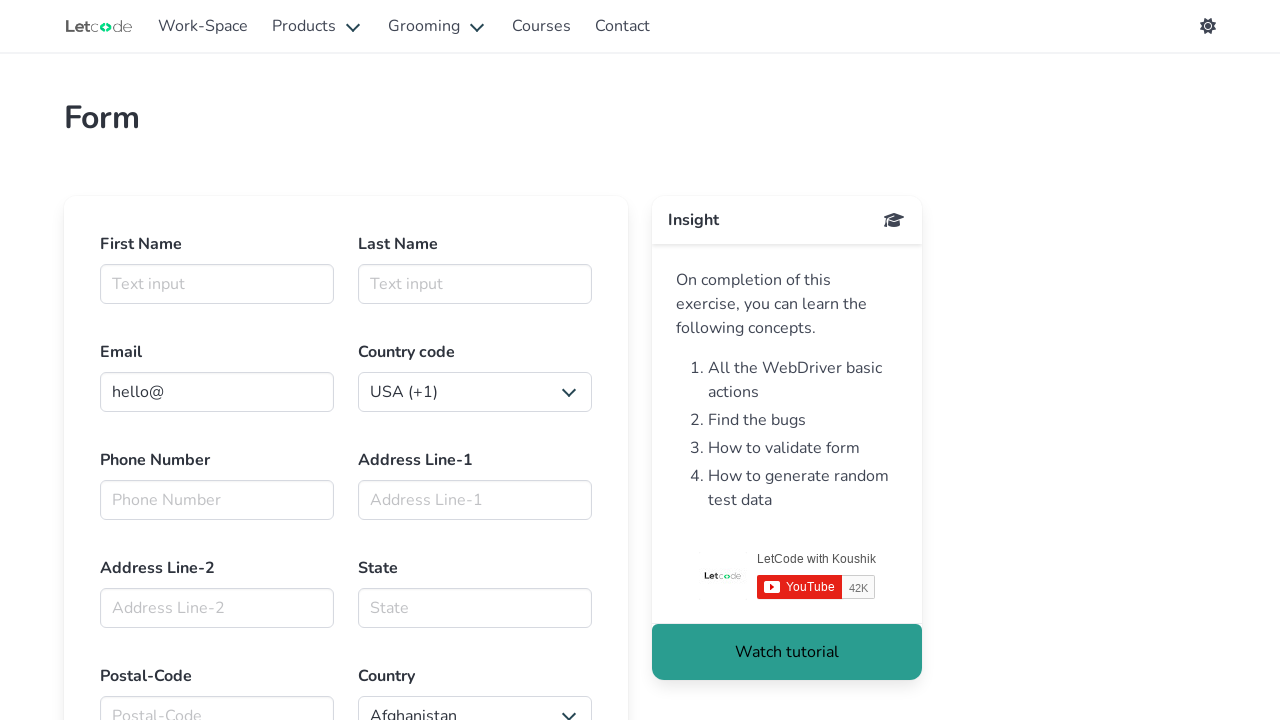